Tests that the back button works correctly when navigating between filter views

Starting URL: https://demo.playwright.dev/todomvc

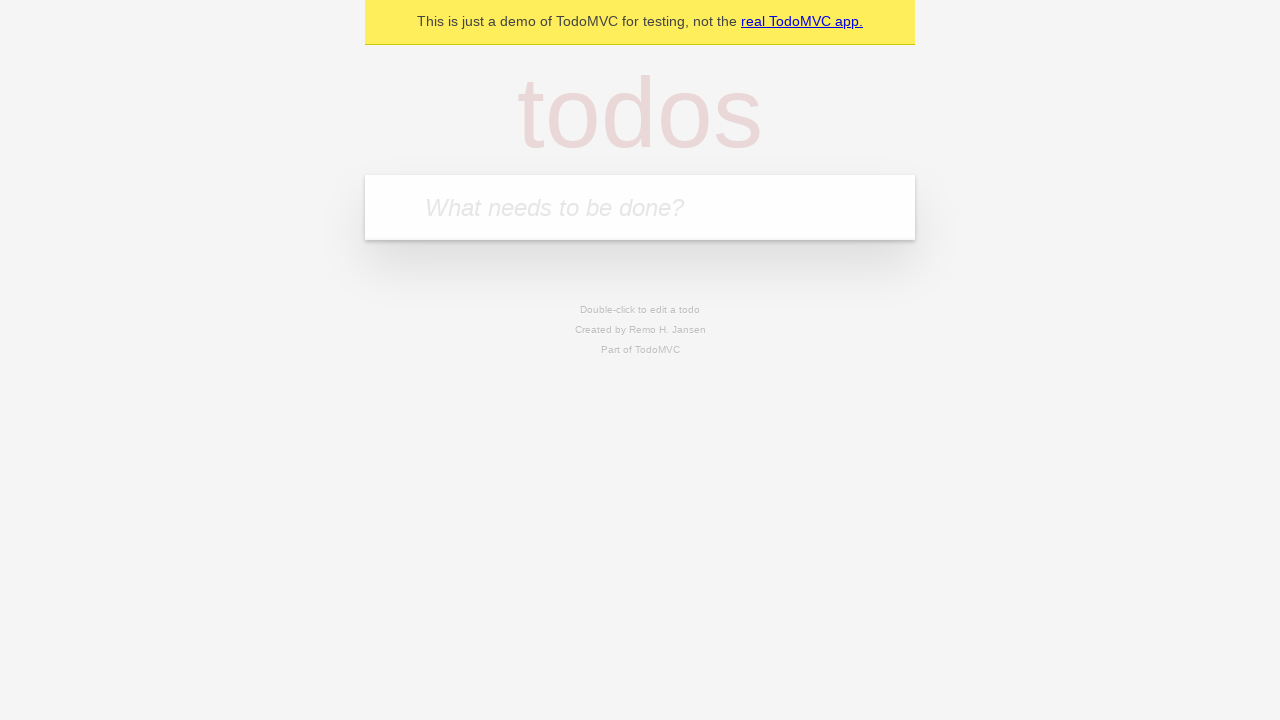

Filled first todo input with 'buy some cheese' on internal:attr=[placeholder="What needs to be done?"i]
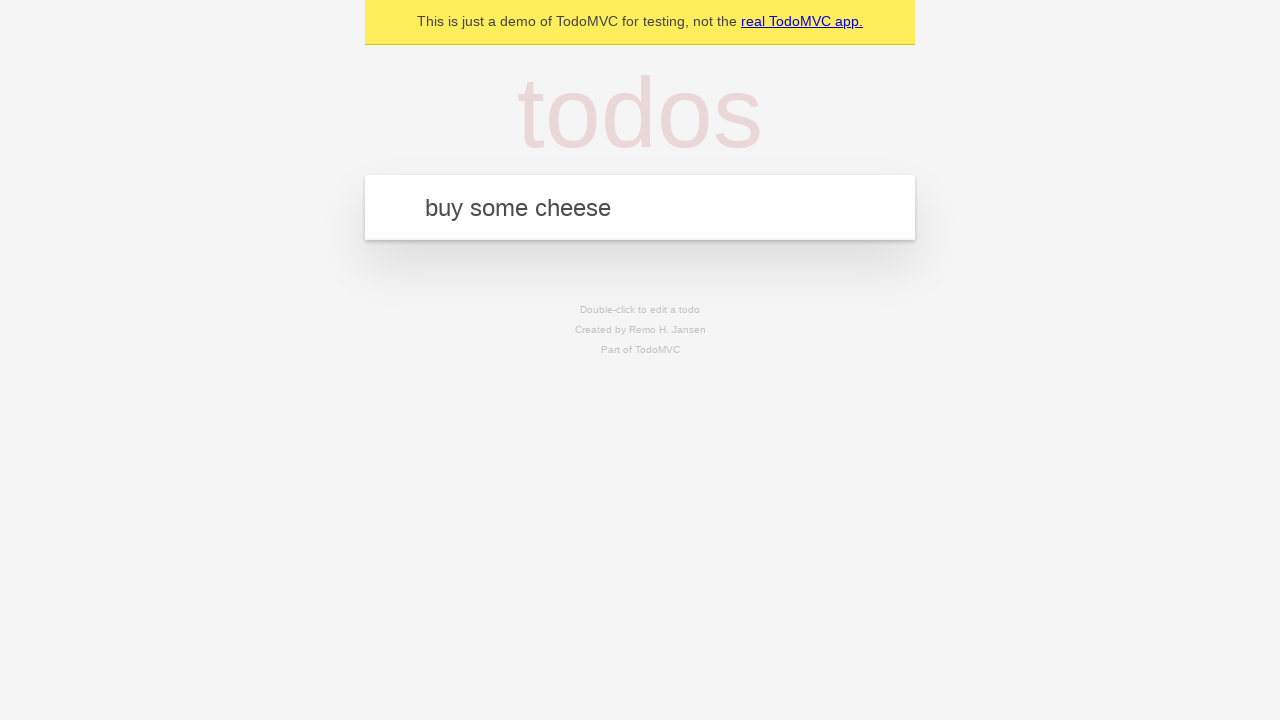

Pressed Enter to add first todo on internal:attr=[placeholder="What needs to be done?"i]
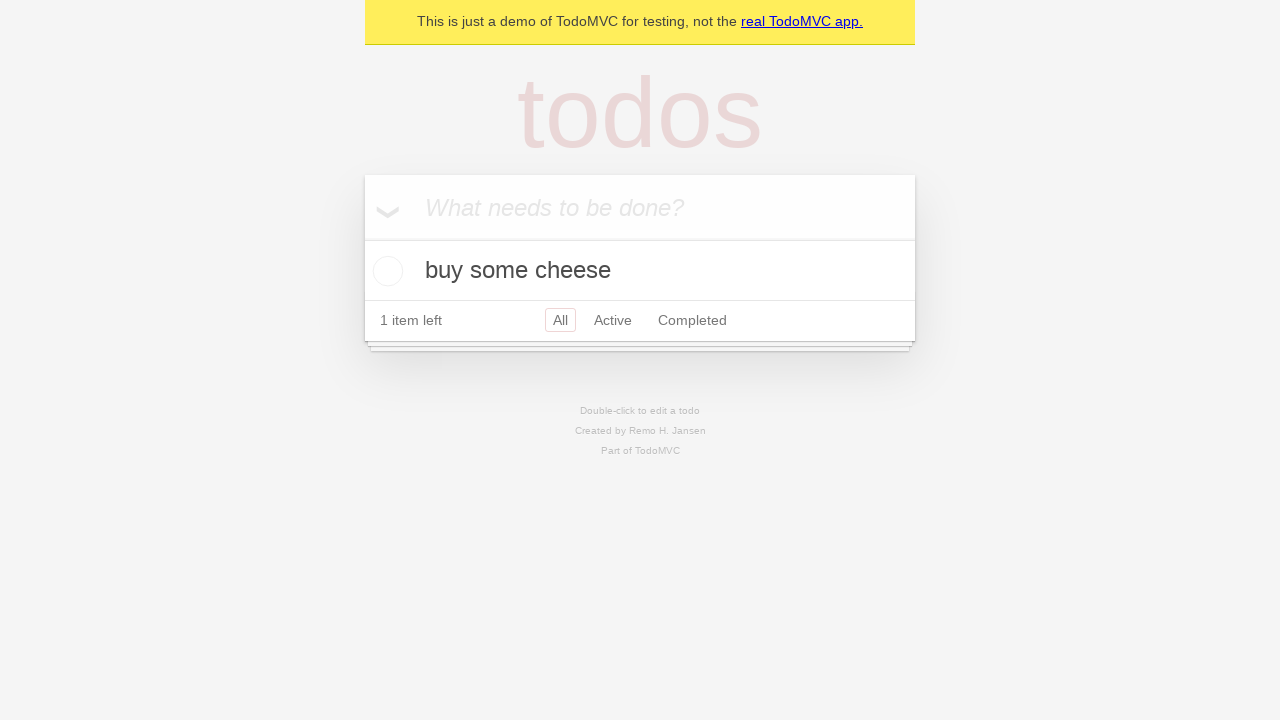

Filled second todo input with 'feed the cat' on internal:attr=[placeholder="What needs to be done?"i]
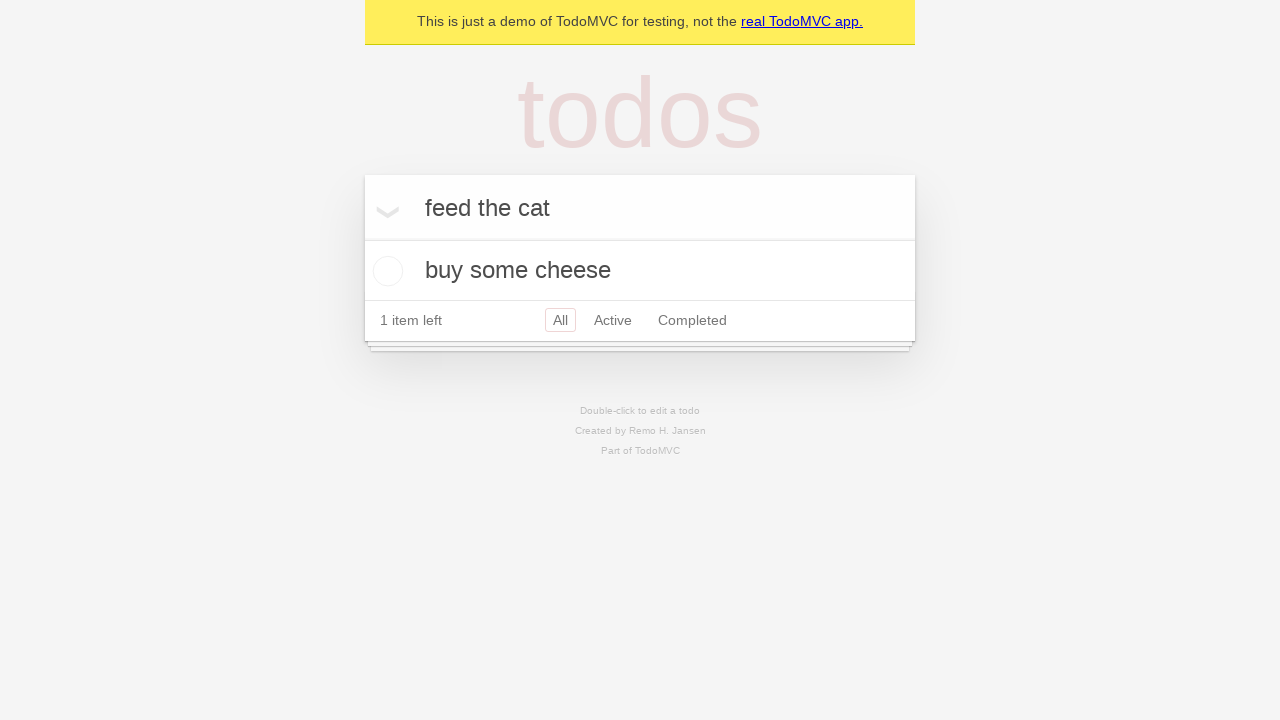

Pressed Enter to add second todo on internal:attr=[placeholder="What needs to be done?"i]
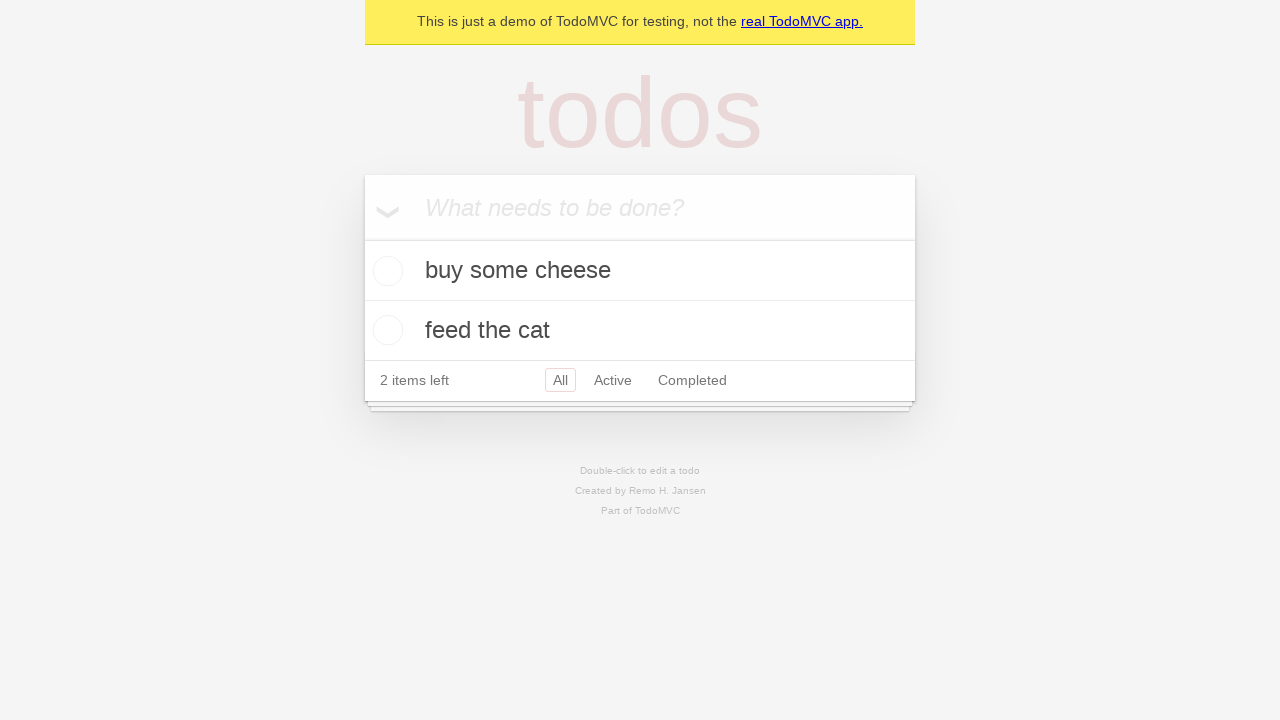

Filled third todo input with 'book a doctors appointment' on internal:attr=[placeholder="What needs to be done?"i]
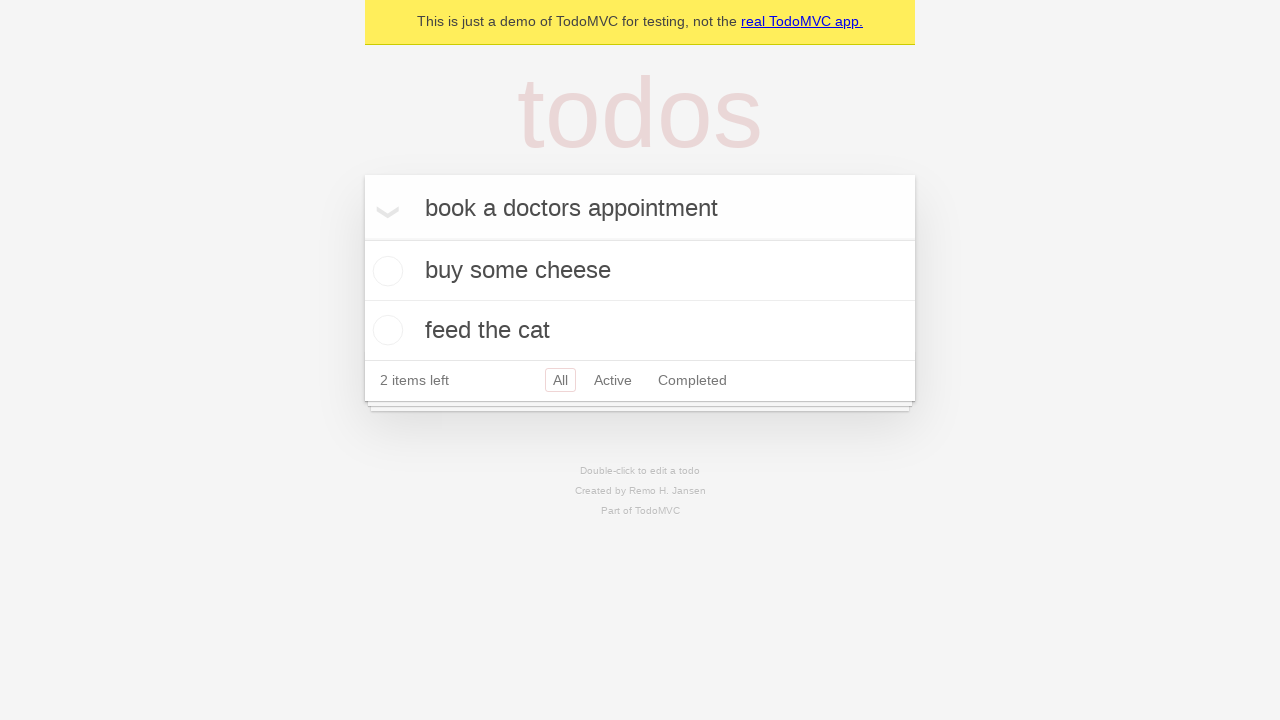

Pressed Enter to add third todo on internal:attr=[placeholder="What needs to be done?"i]
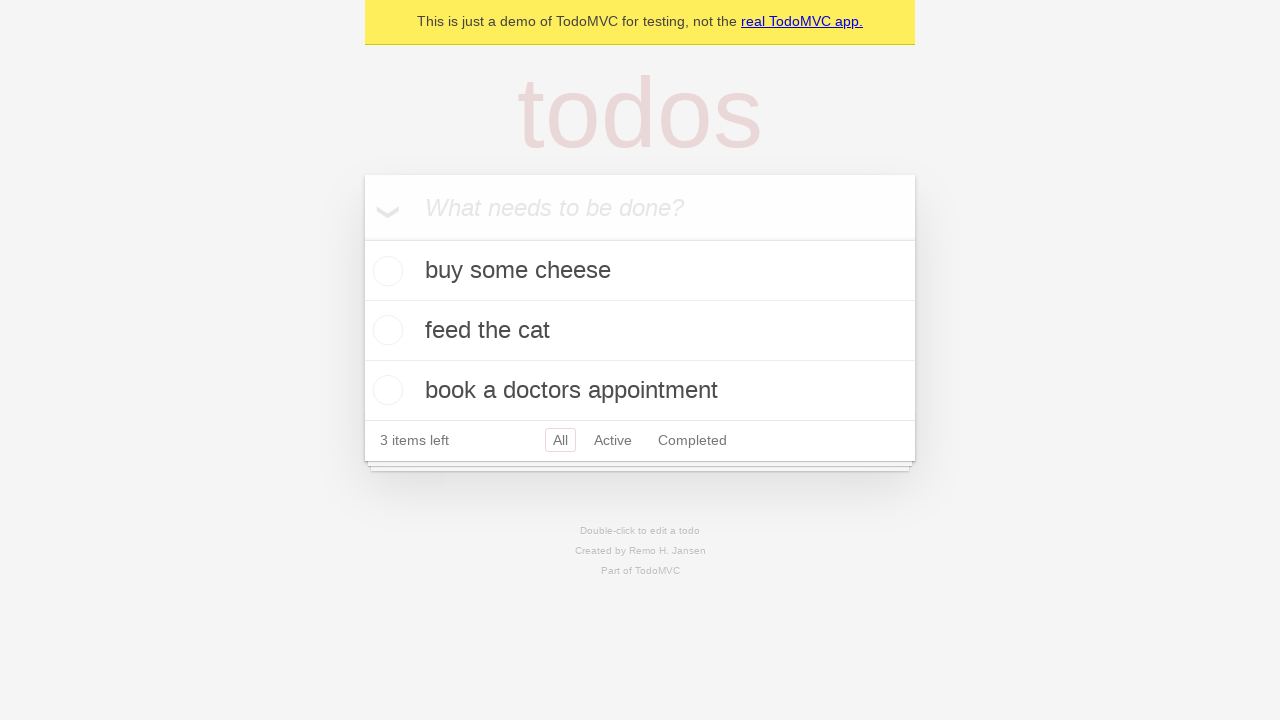

Checked the second todo item to mark it complete at (385, 330) on internal:testid=[data-testid="todo-item"s] >> nth=1 >> internal:role=checkbox
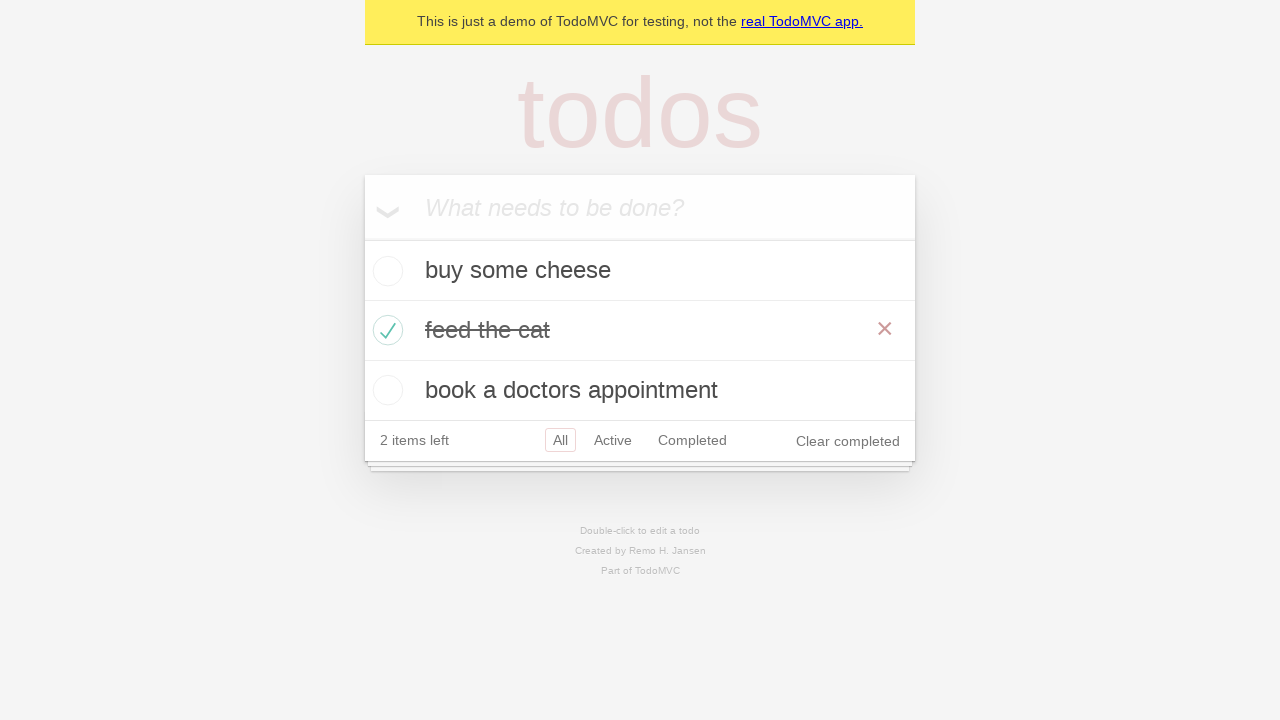

Clicked 'All' filter link at (560, 440) on internal:role=link[name="All"i]
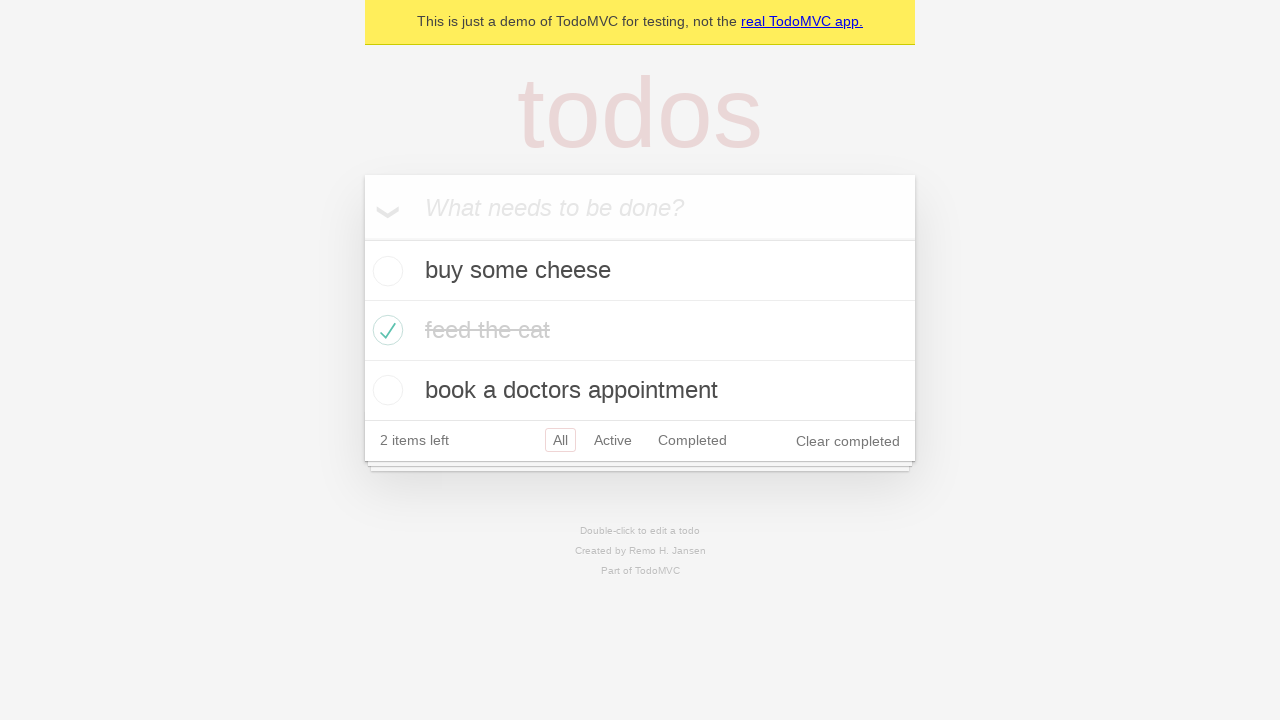

Clicked 'Active' filter link at (613, 440) on internal:role=link[name="Active"i]
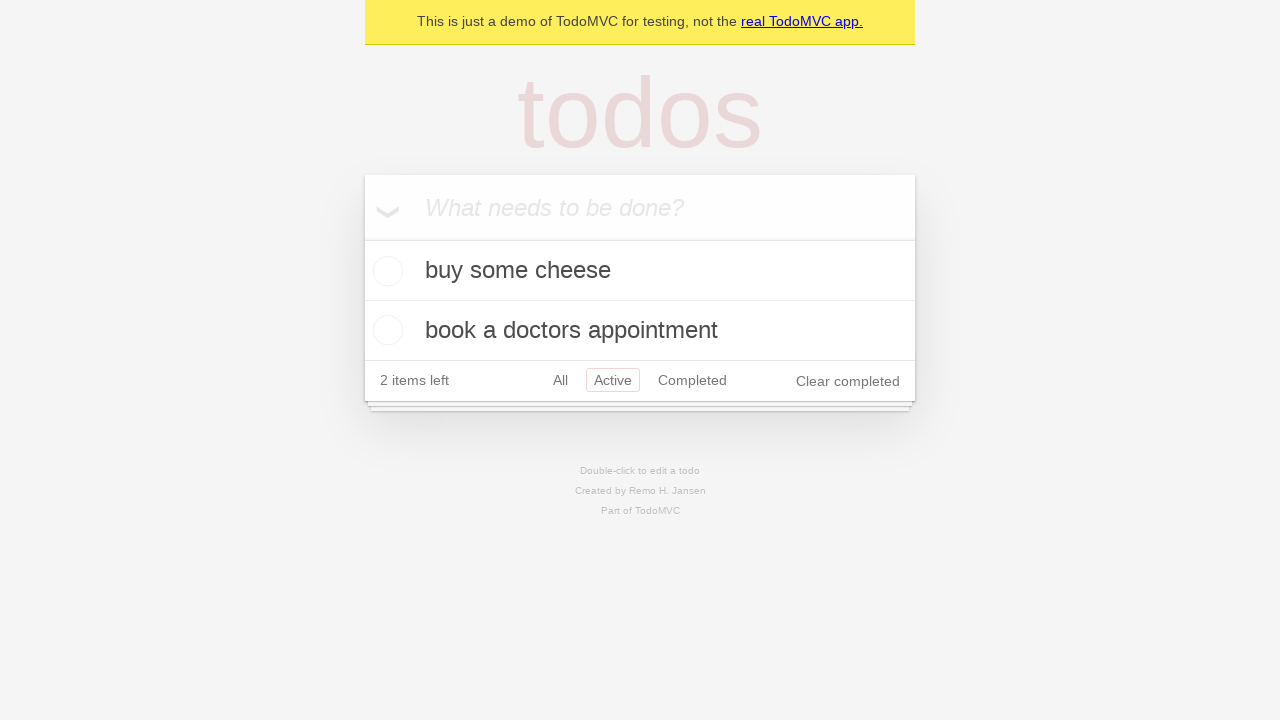

Clicked 'Completed' filter link at (692, 380) on internal:role=link[name="Completed"i]
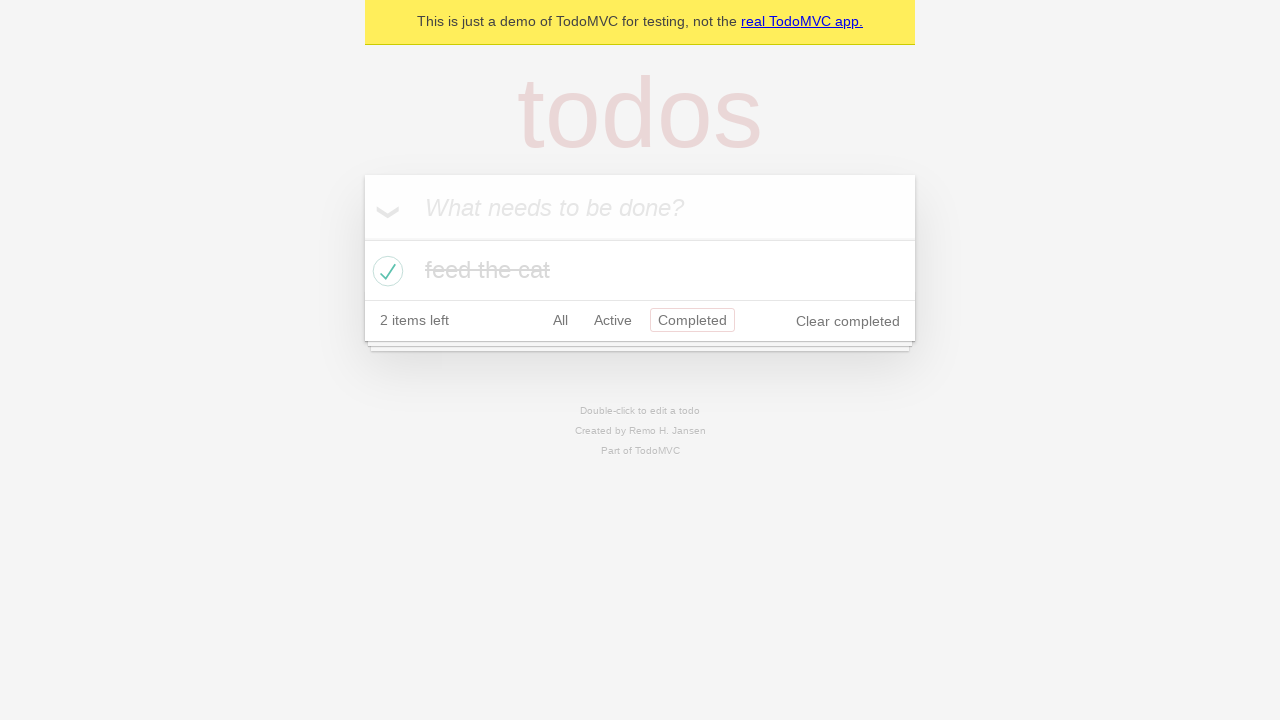

Navigated back from Completed filter to Active filter
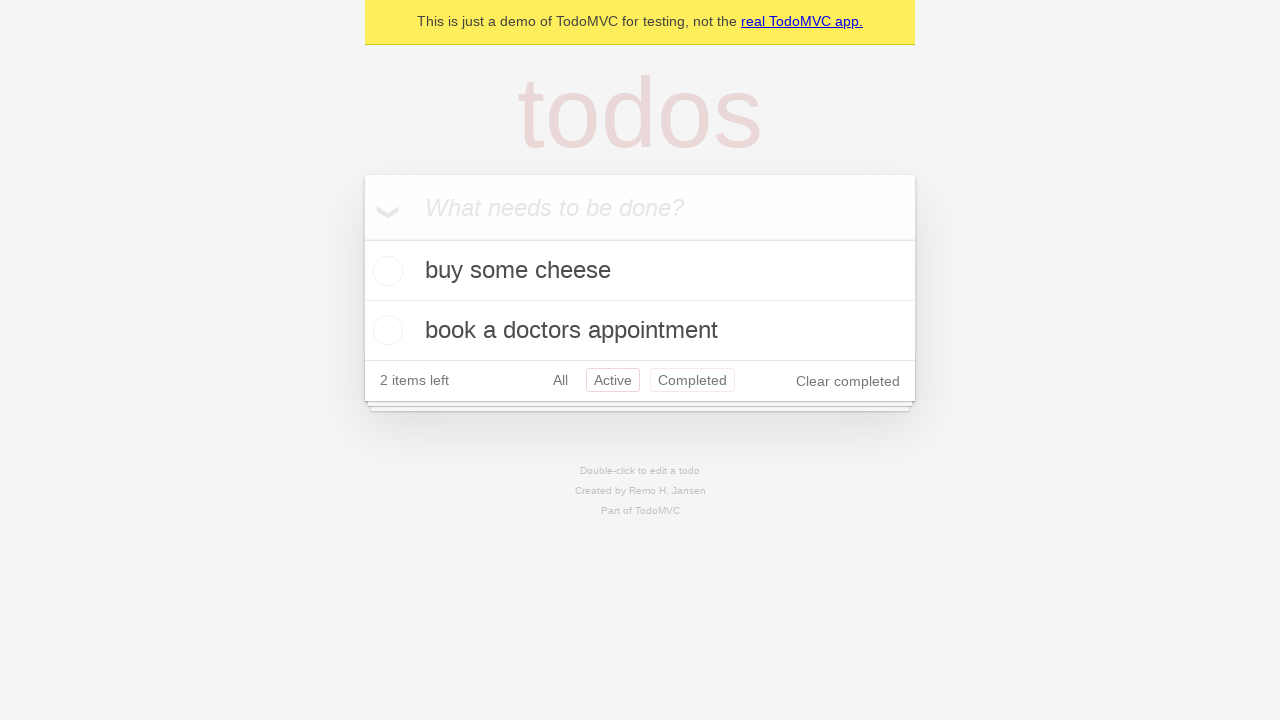

Navigated back from Active filter to All filter
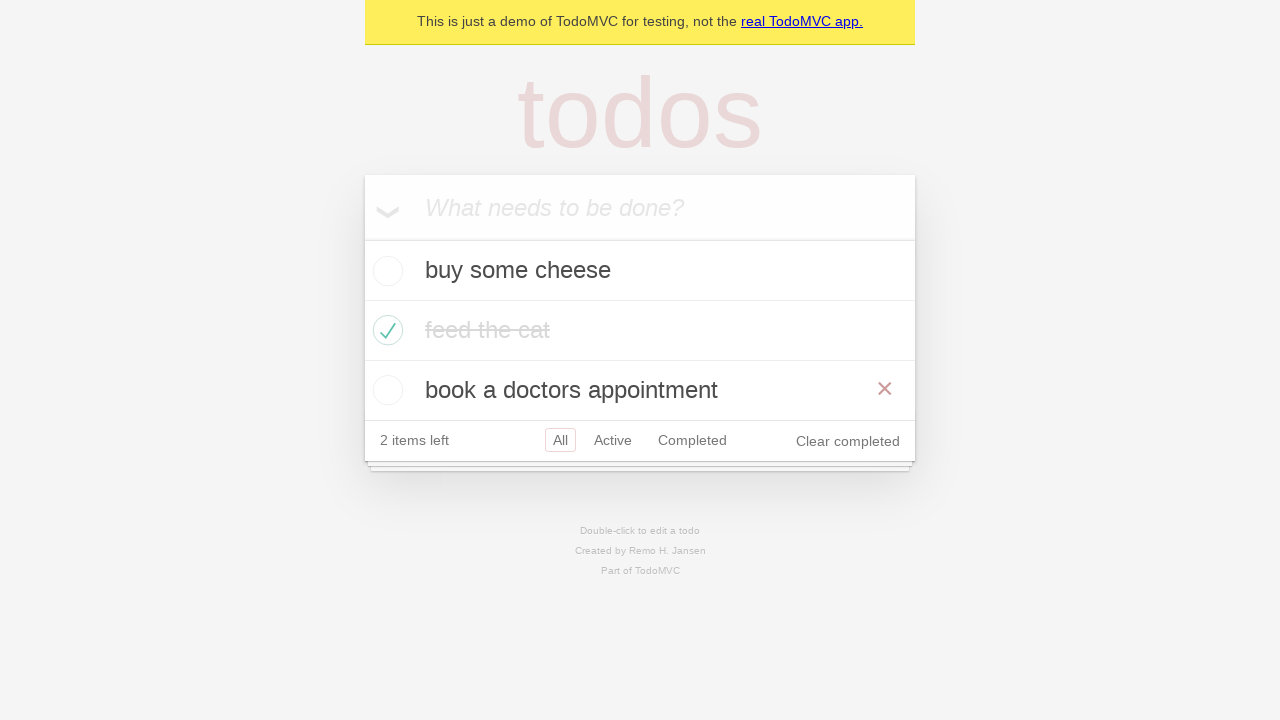

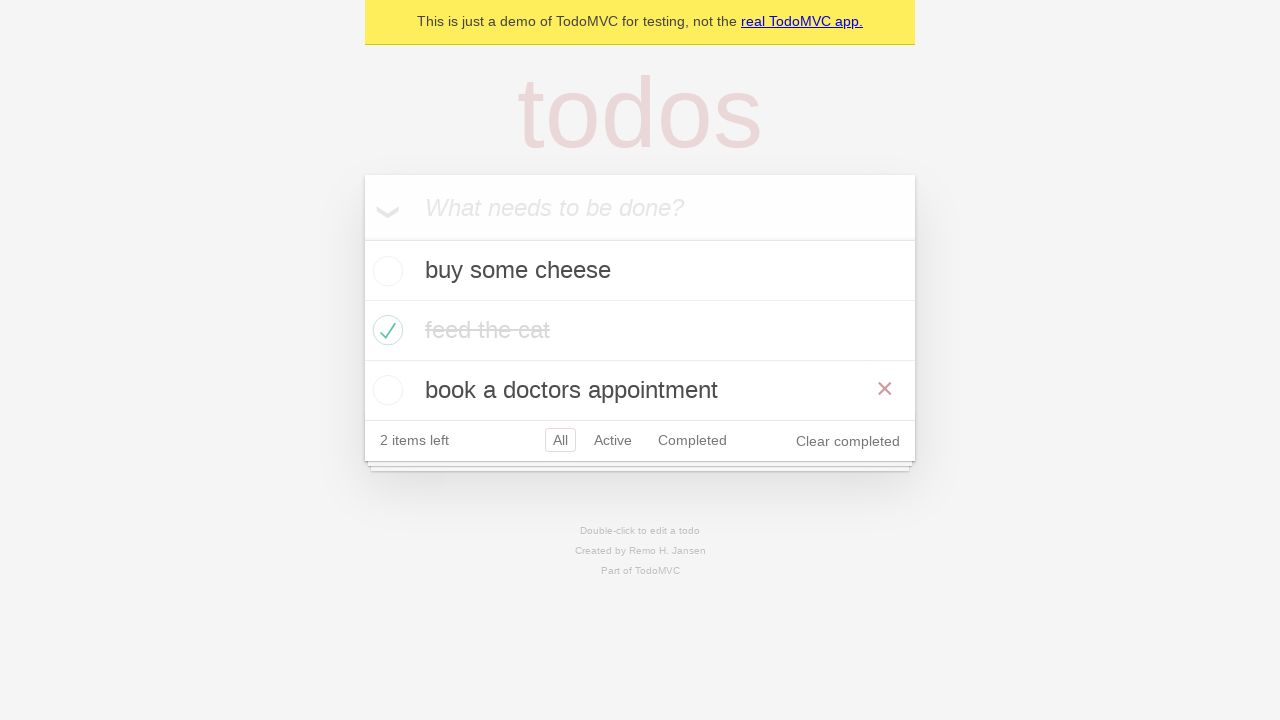